Navigates to Apple's website with image blocking enabled, blocking all PNG, JPG, JPEG, and SVG image requests to test page loading without images.

Starting URL: https://www.apple.com/

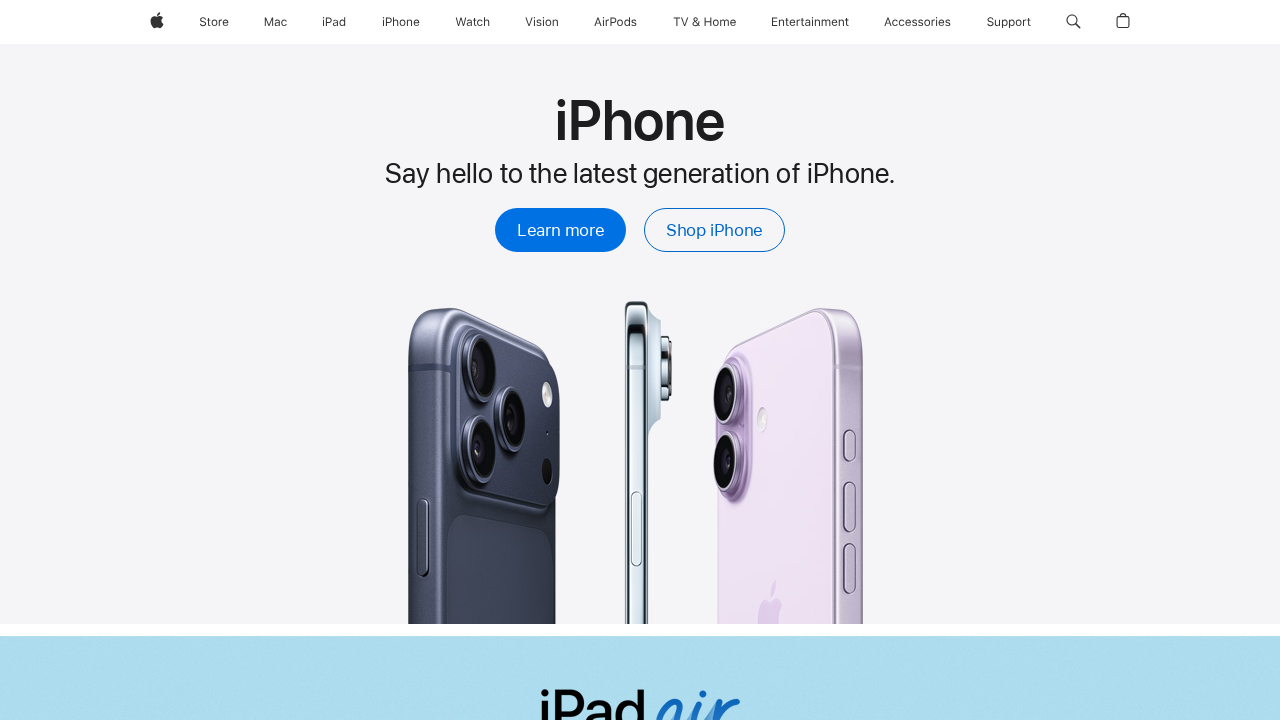

Set up route handler to block PNG, JPG, JPEG, and SVG image requests
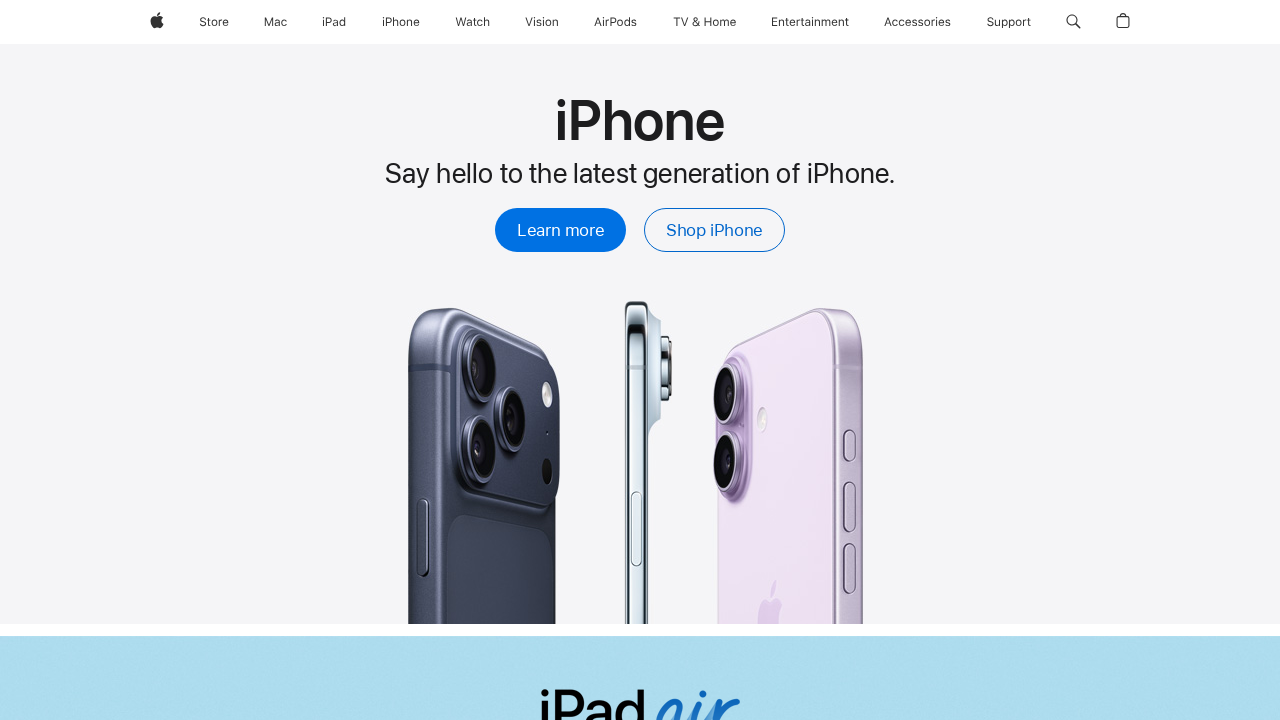

Added error listener for page errors
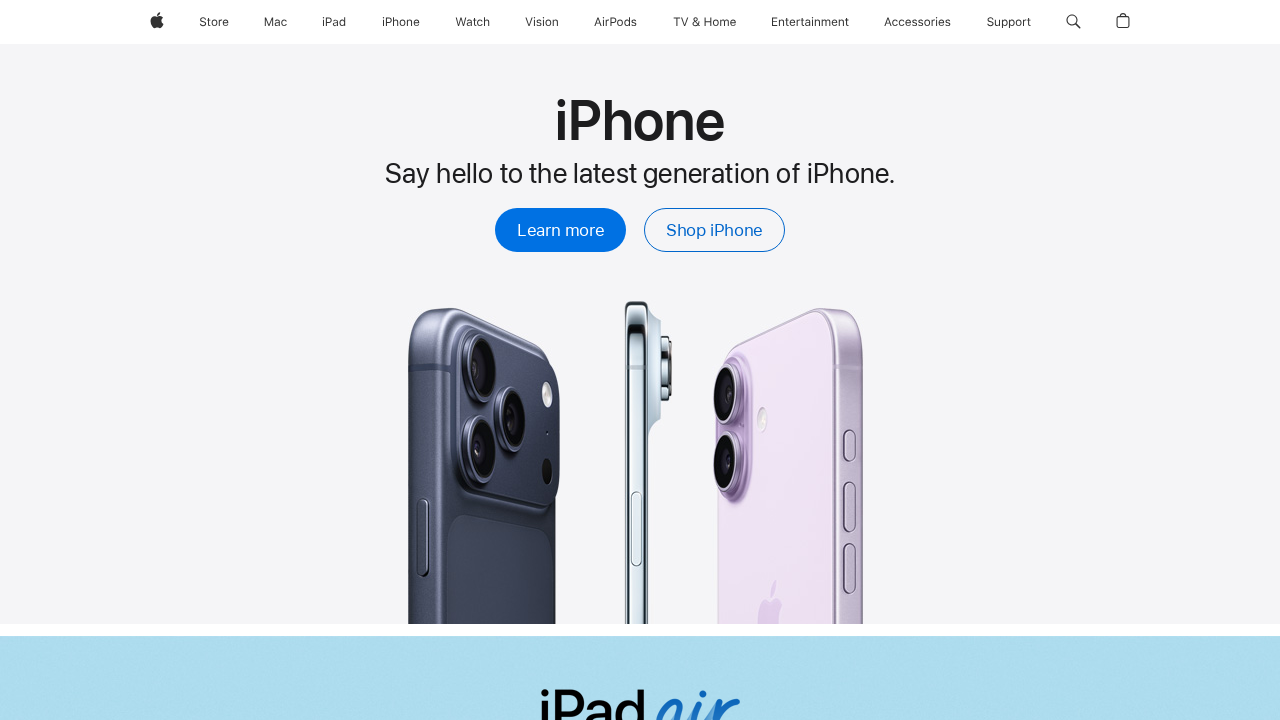

Navigated to Apple homepage with image blocking enabled
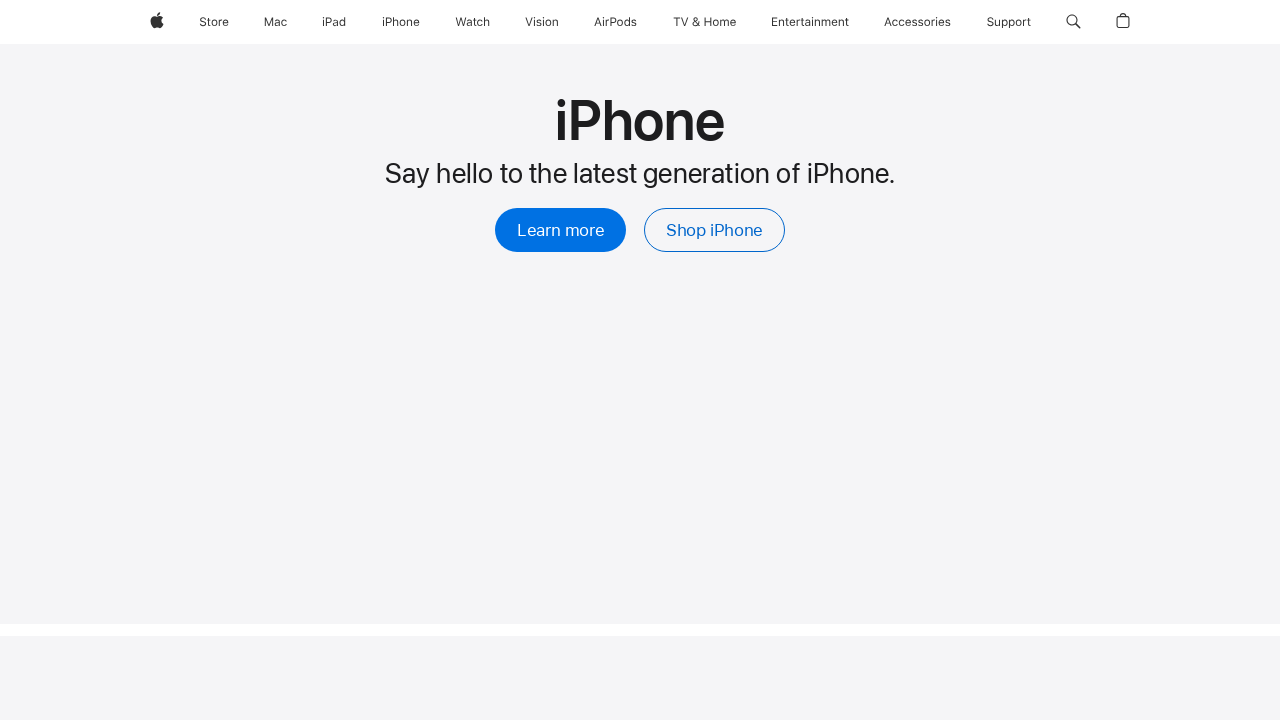

Page DOM content loaded without blocked images
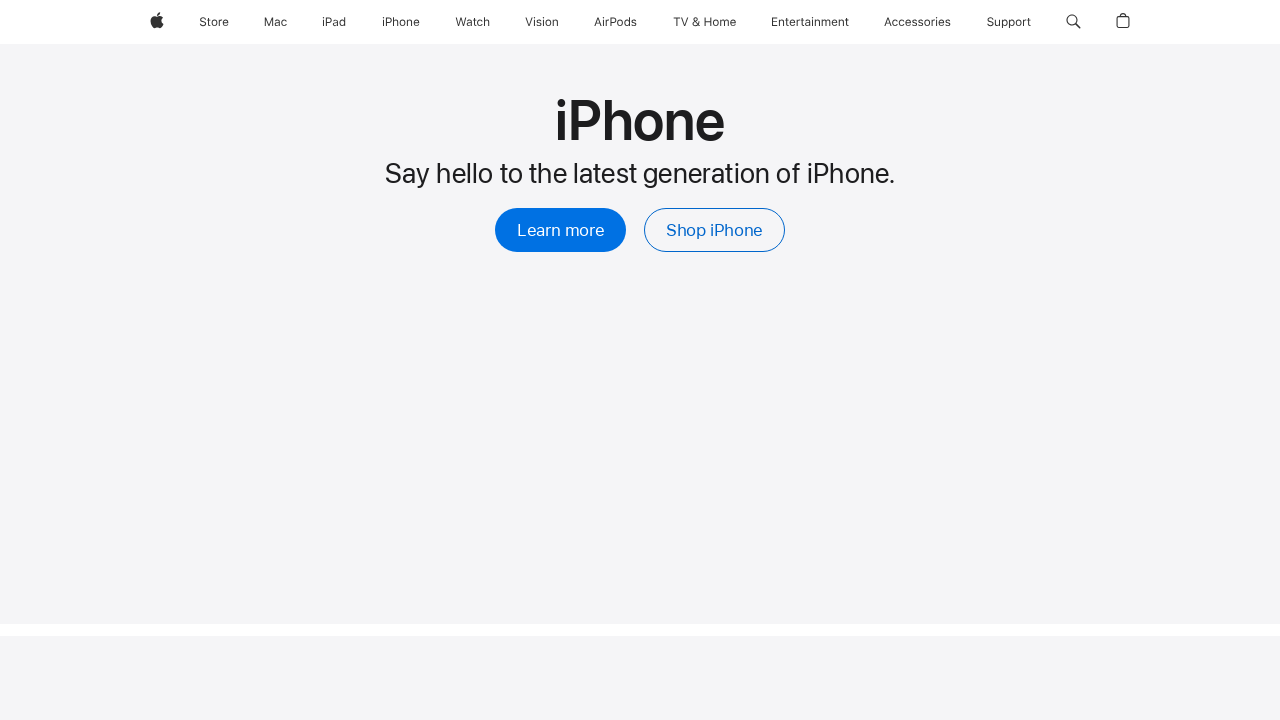

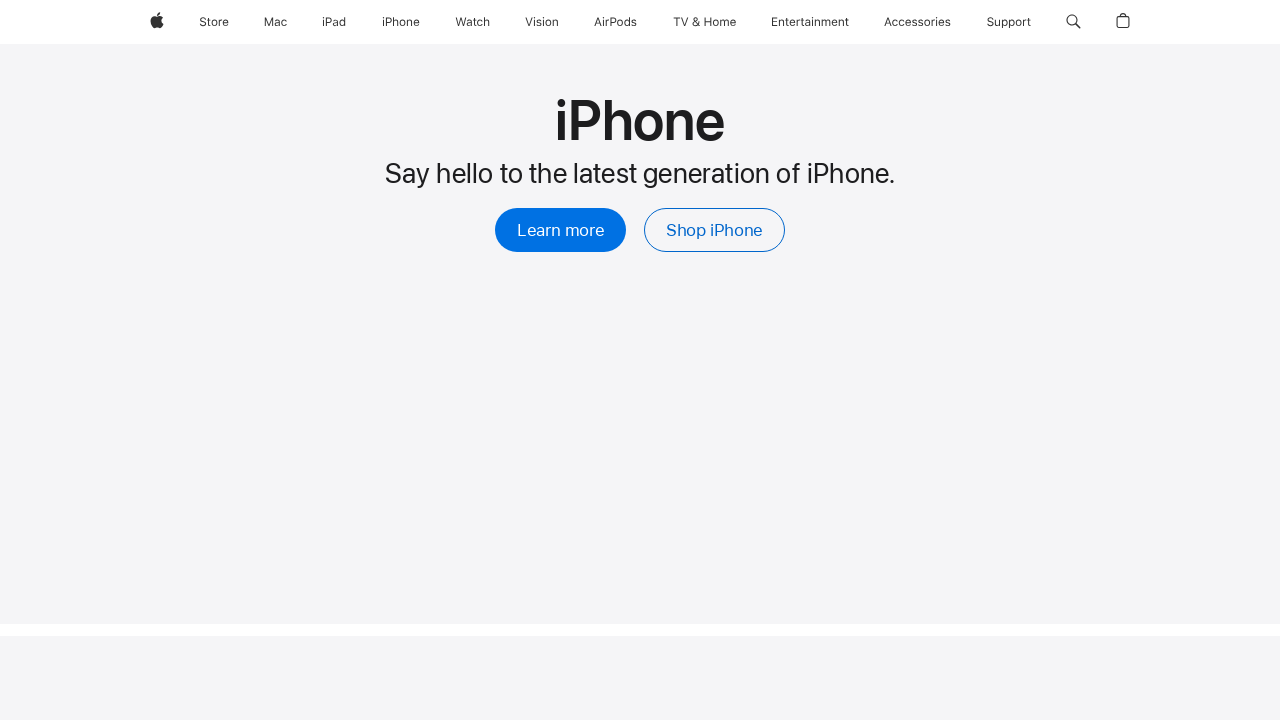